Navigates to the Automation Practice page and verifies that footer links are present and visible on the page.

Starting URL: https://rahulshettyacademy.com/AutomationPractice/

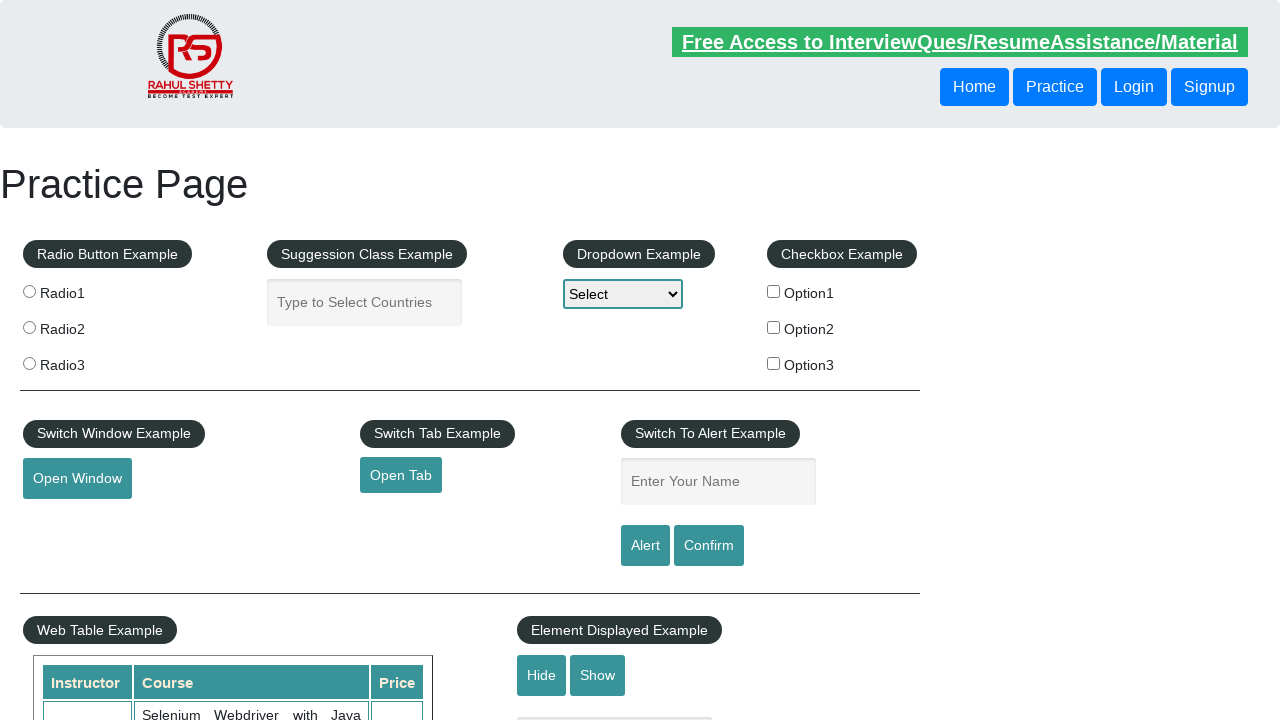

Navigated to Automation Practice page
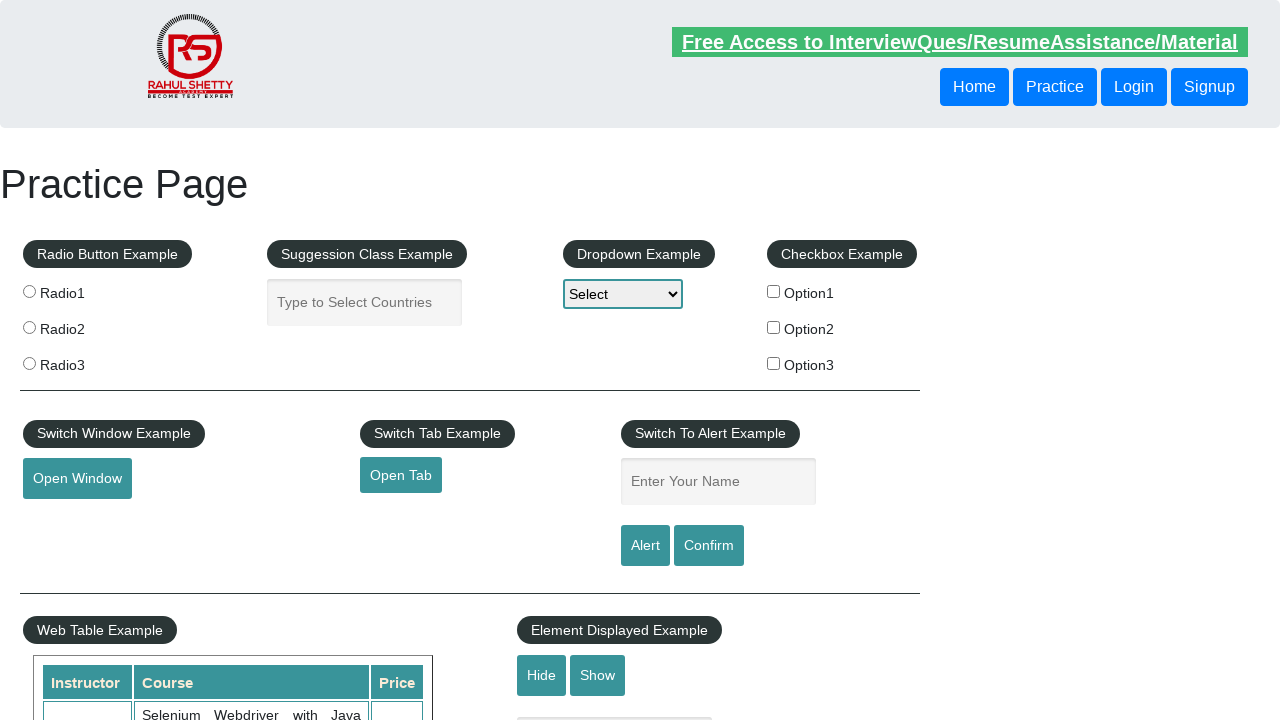

Footer links selector found and loaded
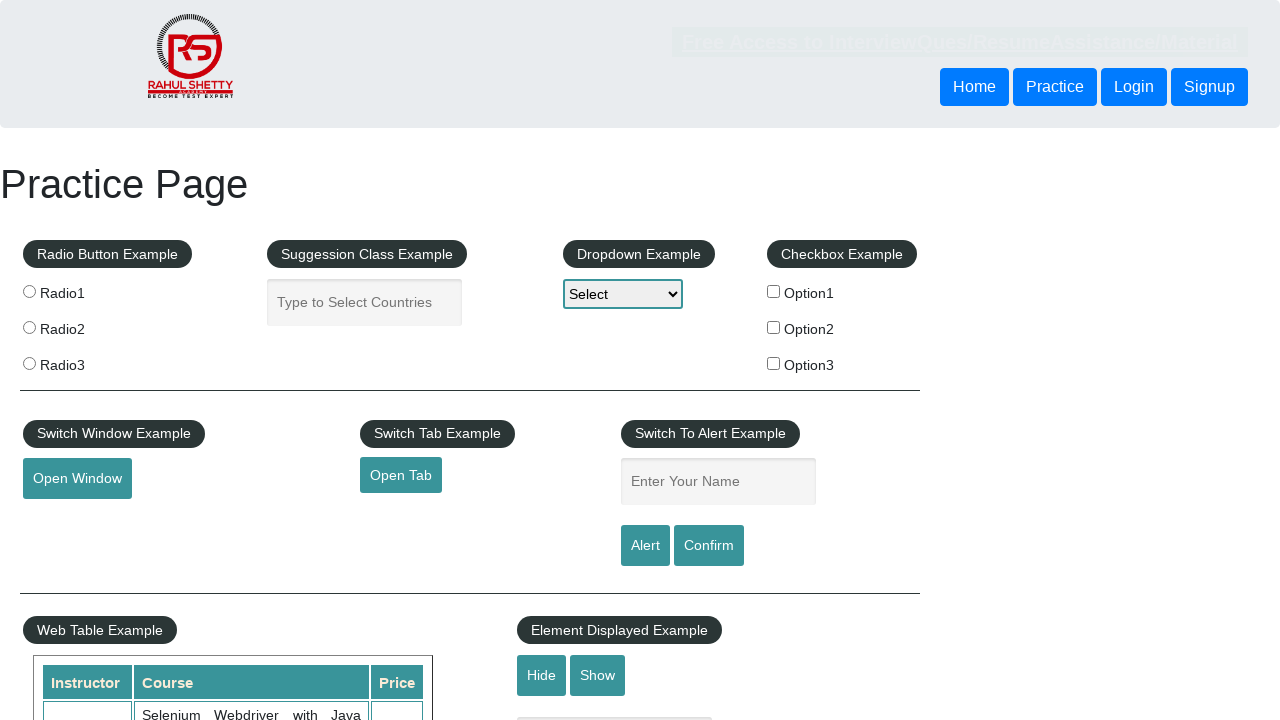

Retrieved all footer links from page
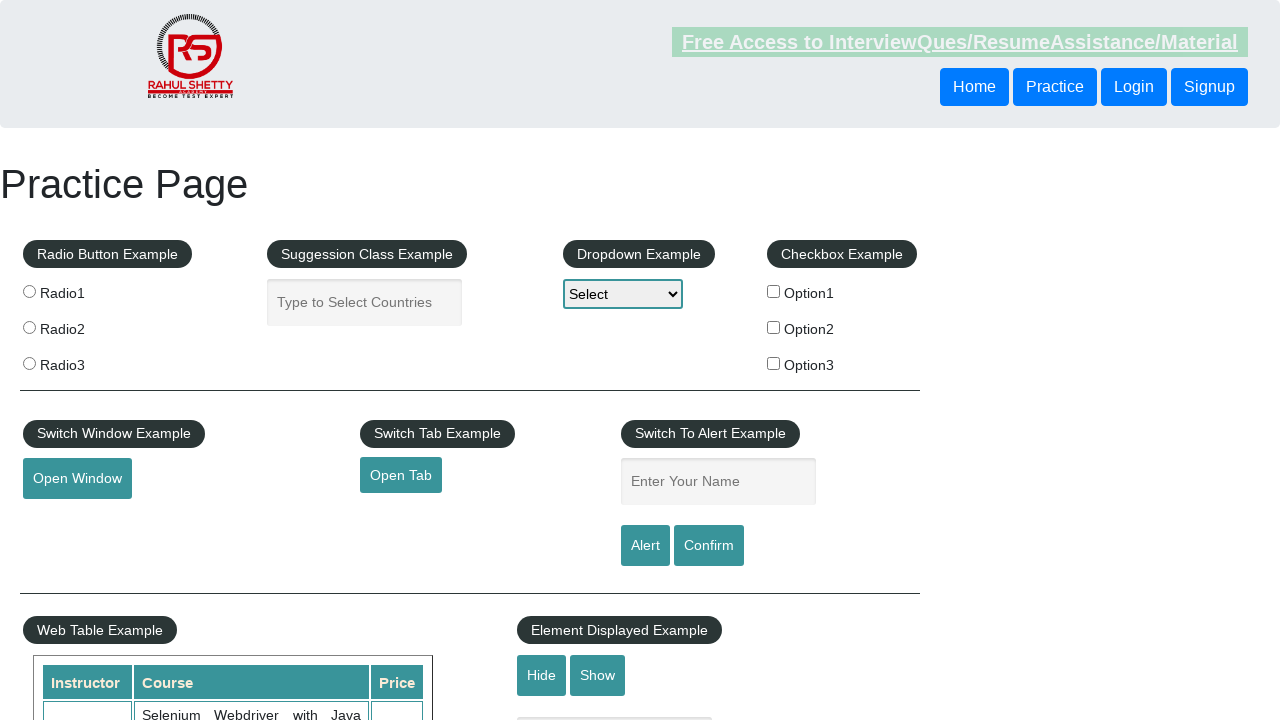

Verified that 20 footer links are present and visible on the page
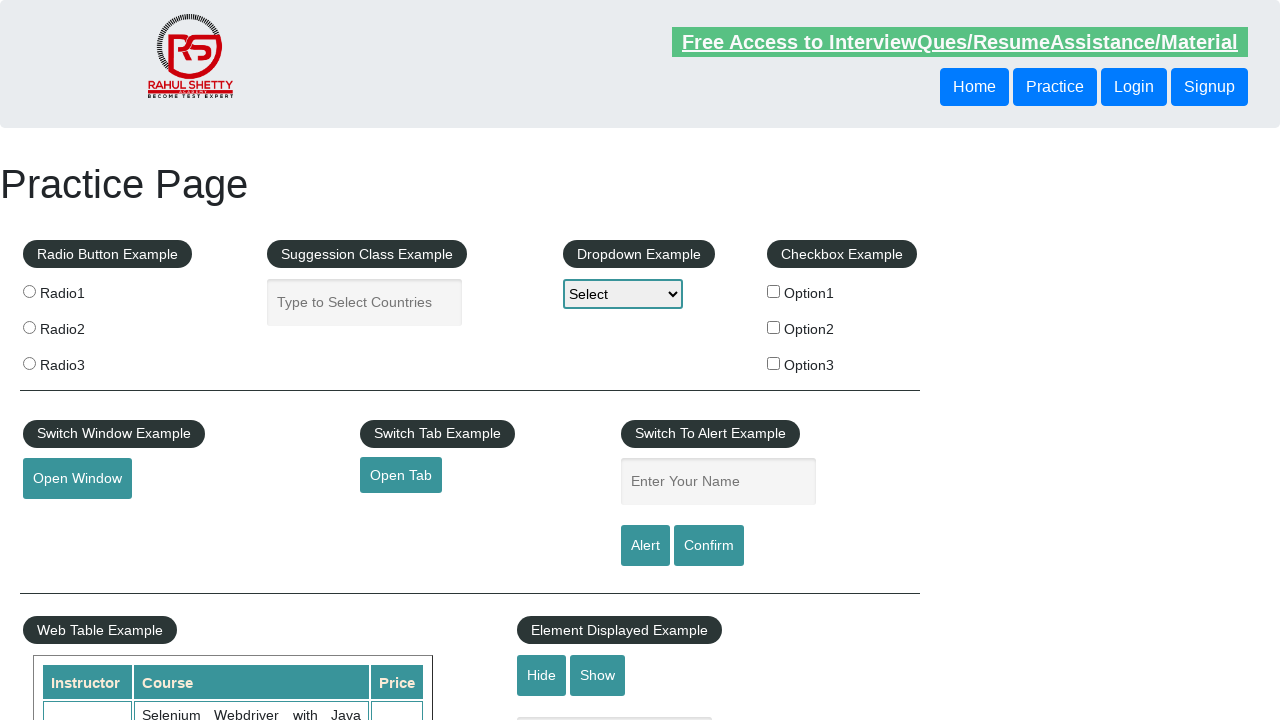

Located first footer link
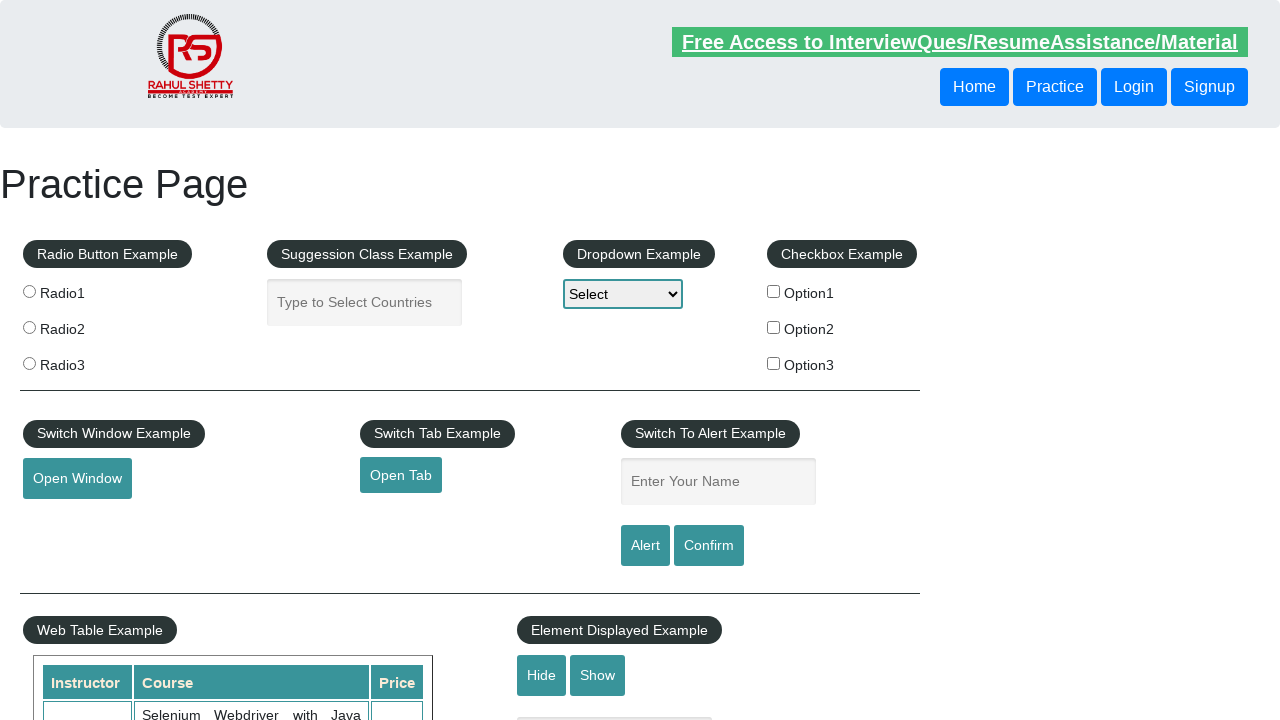

Retrieved href attribute from first footer link: #
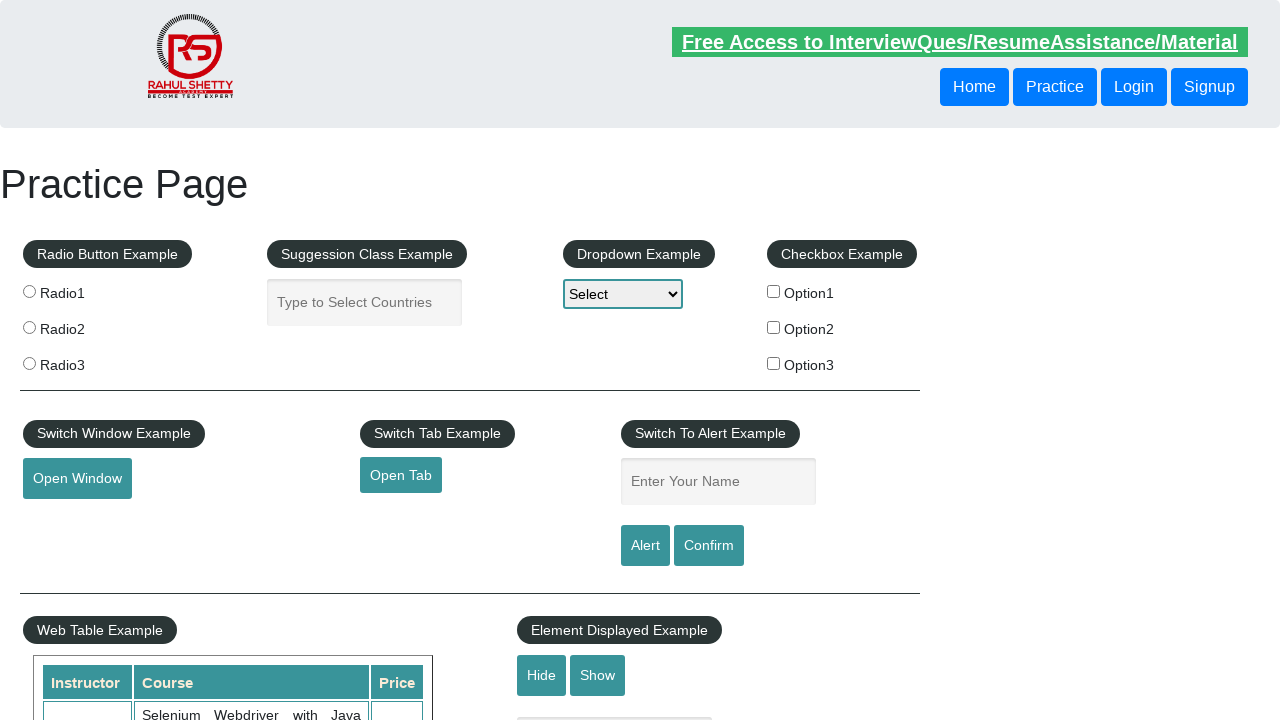

Clicked on first footer link at (157, 482) on li.gf-li a >> nth=0
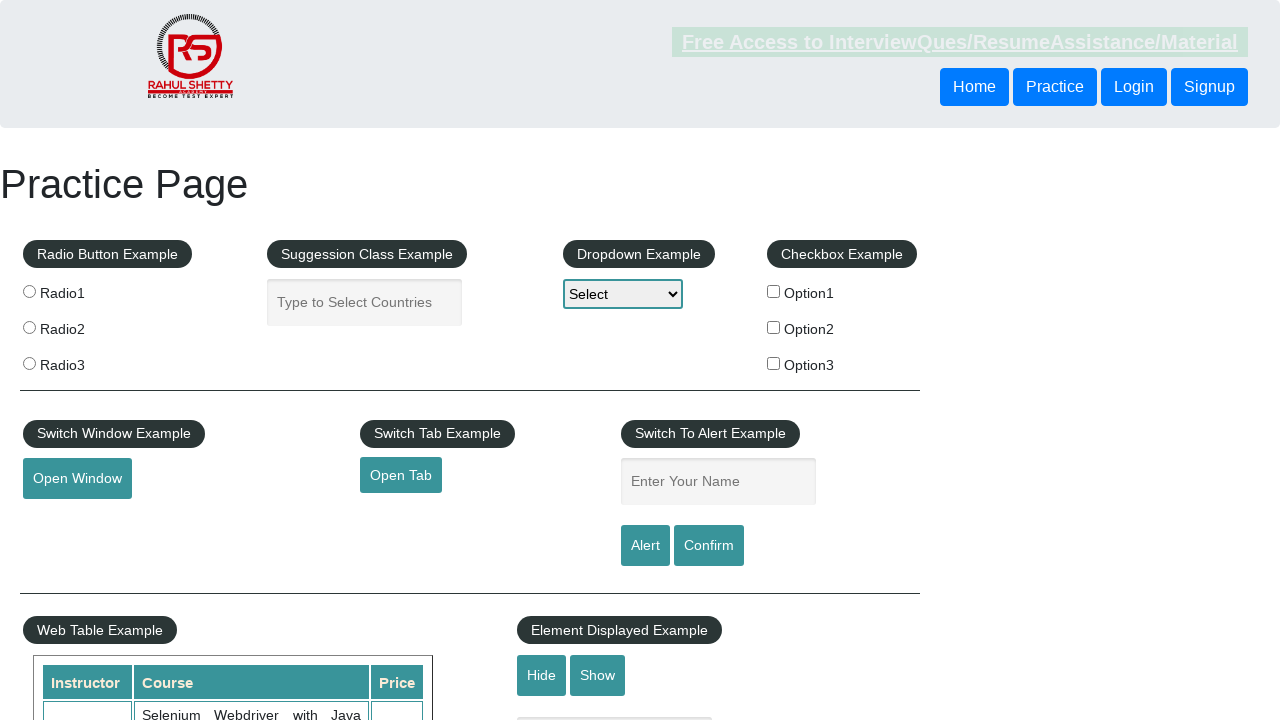

Navigation completed and DOM content loaded
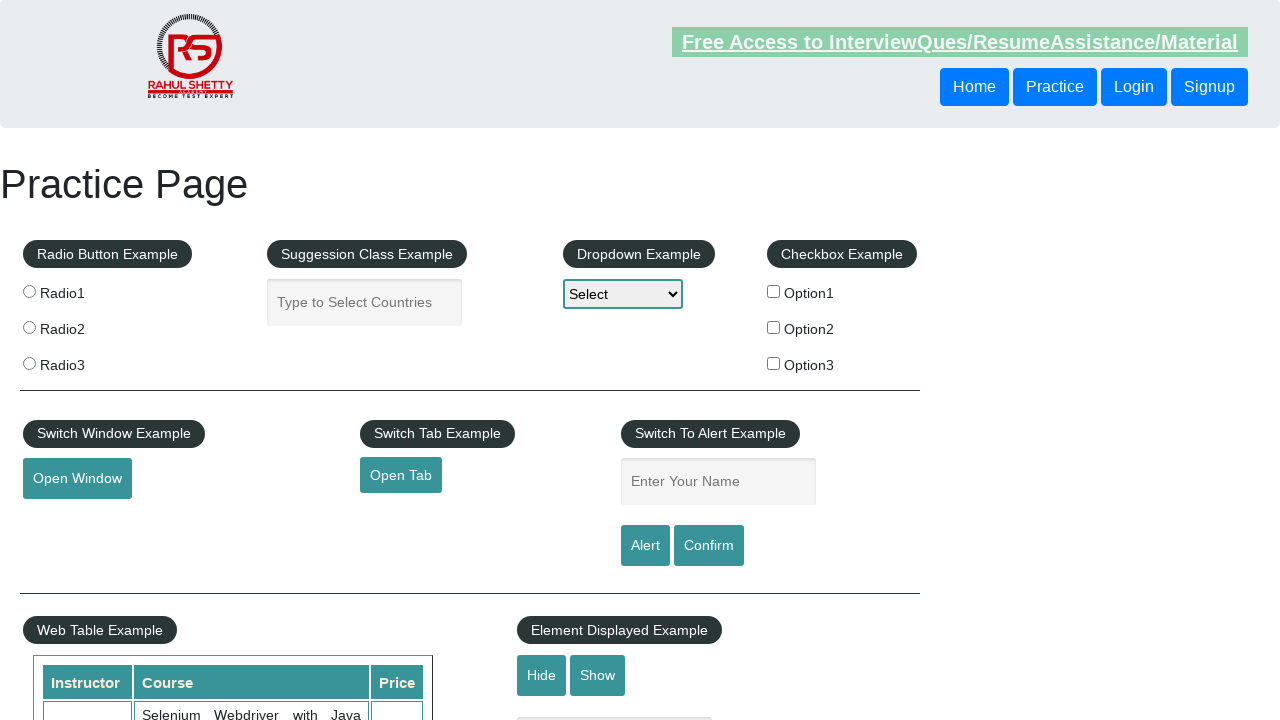

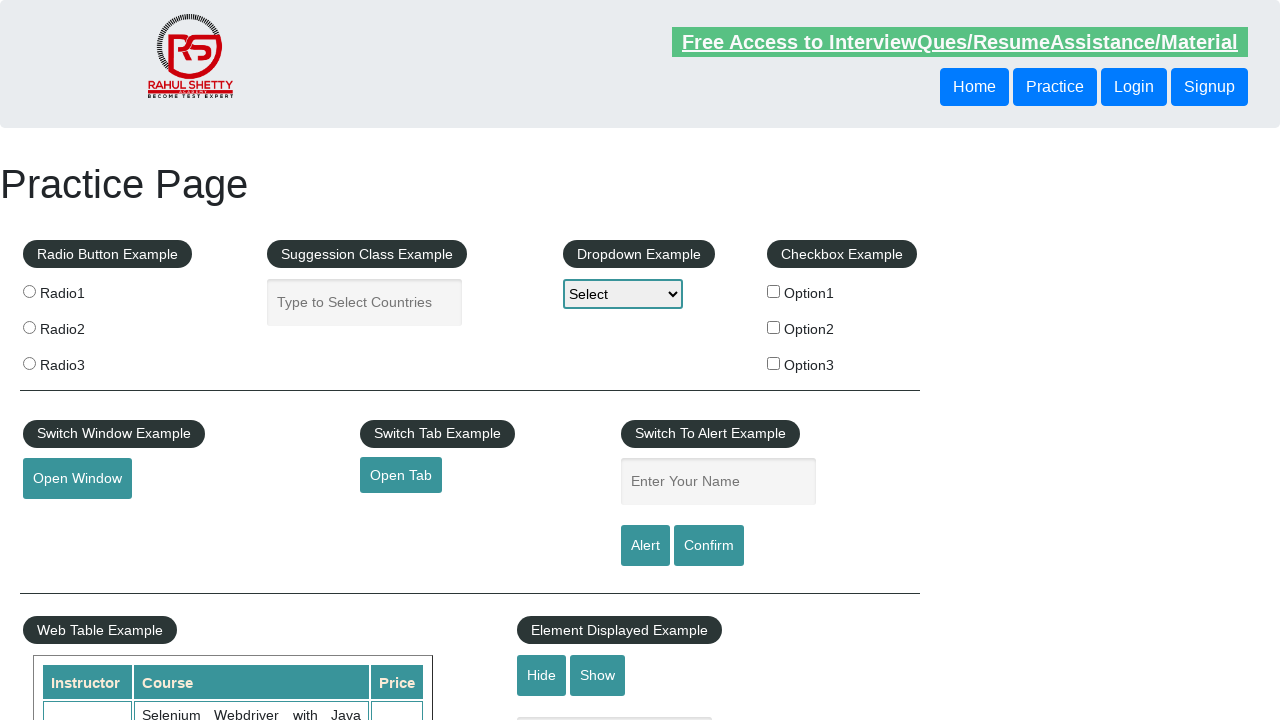